Tests marking all todo items as completed using the toggle-all checkbox

Starting URL: https://demo.playwright.dev/todomvc

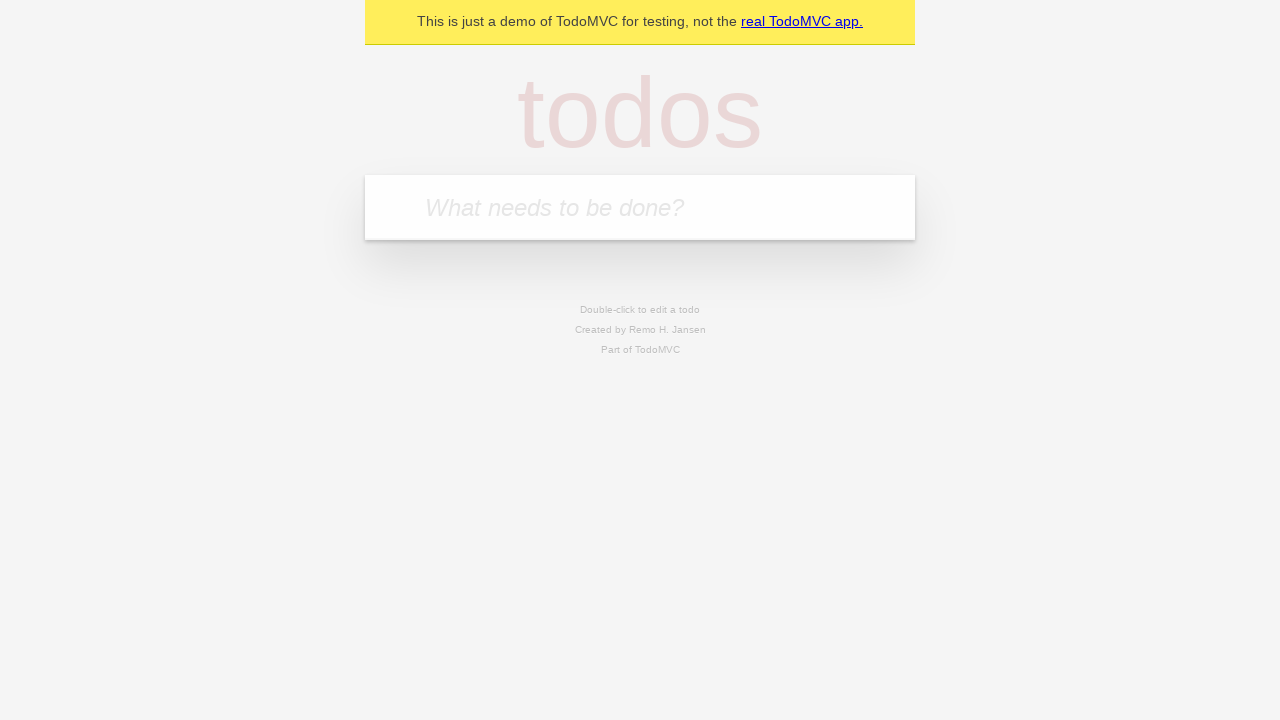

Filled new todo input with 'buy some cheese' on internal:attr=[placeholder="What needs to be done?"i]
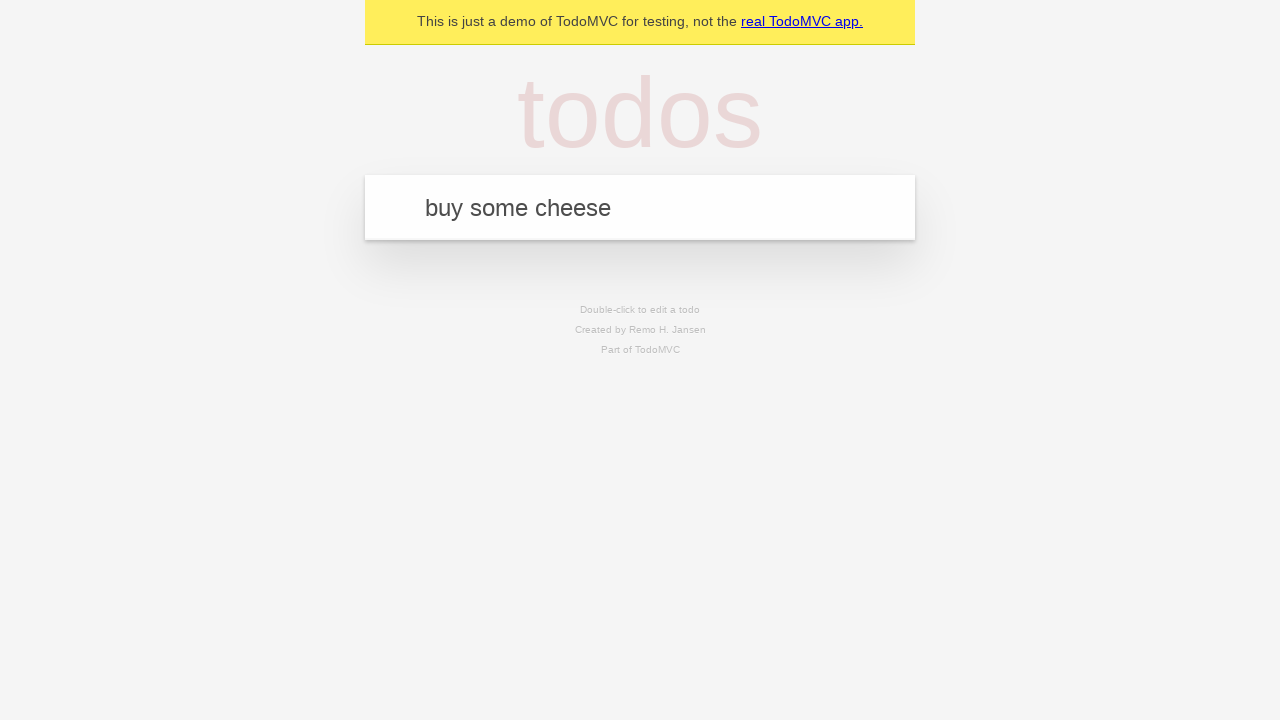

Pressed Enter to create todo 'buy some cheese' on internal:attr=[placeholder="What needs to be done?"i]
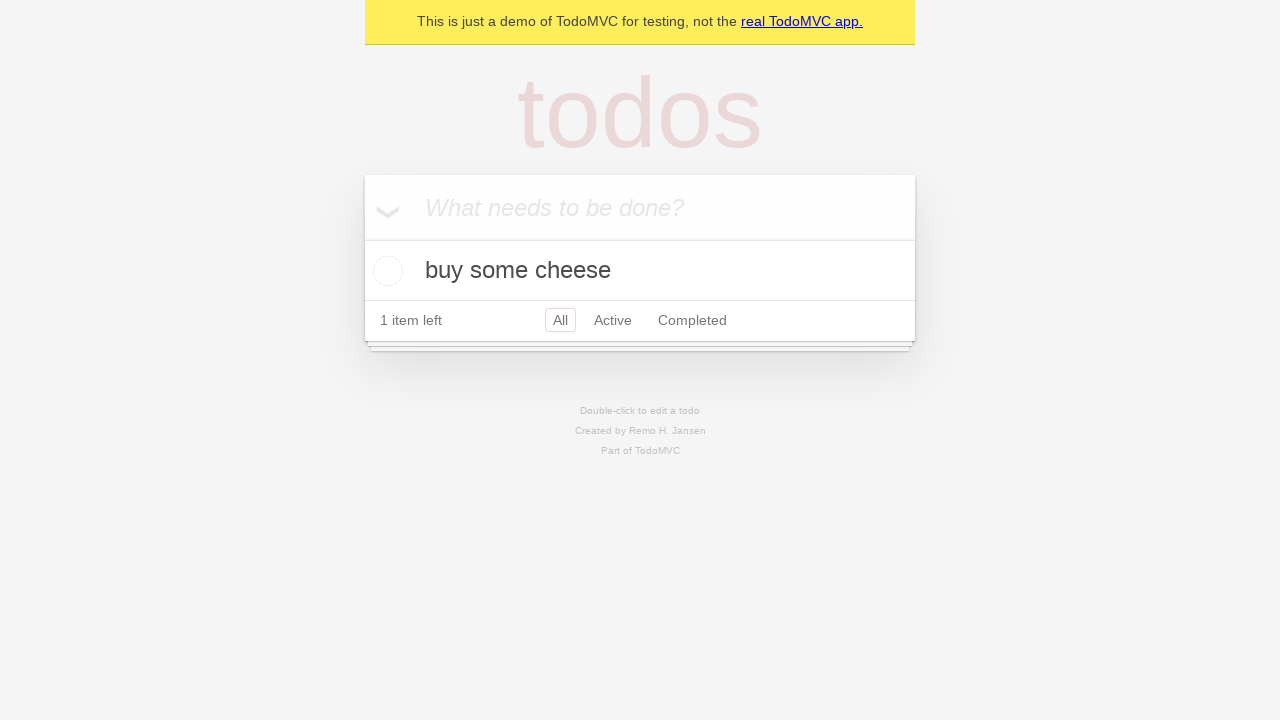

Filled new todo input with 'feed the cat' on internal:attr=[placeholder="What needs to be done?"i]
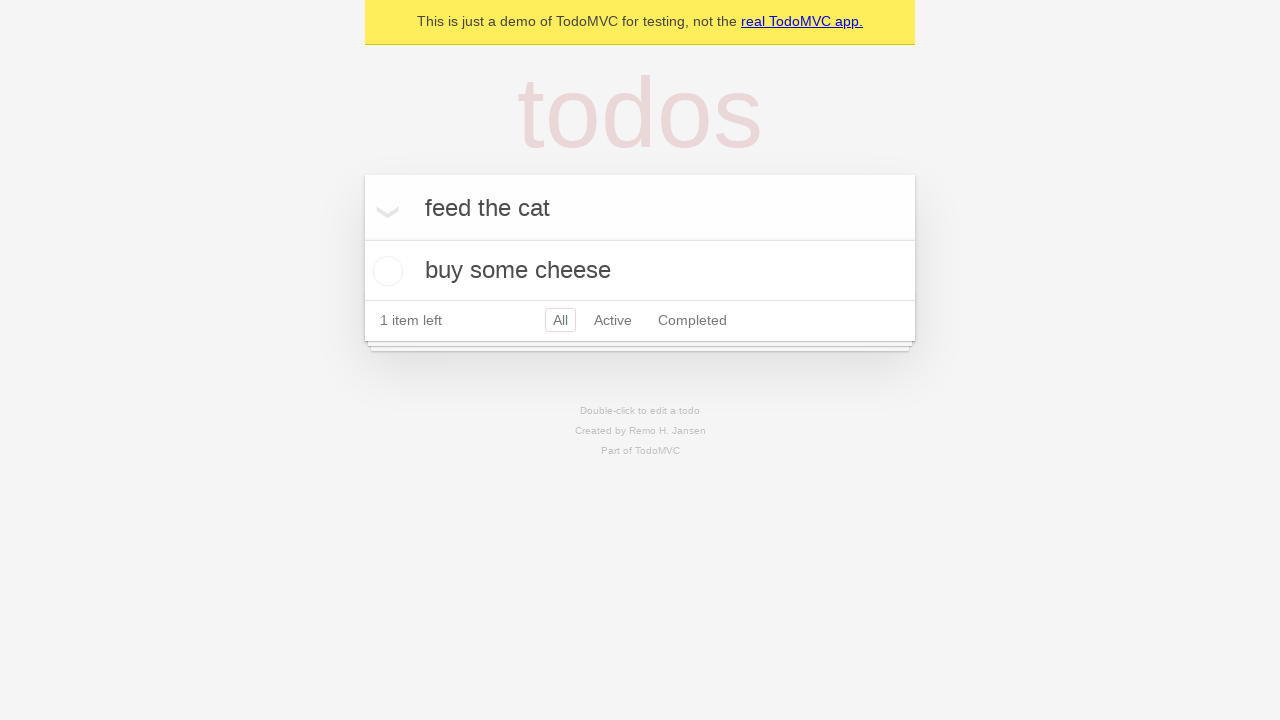

Pressed Enter to create todo 'feed the cat' on internal:attr=[placeholder="What needs to be done?"i]
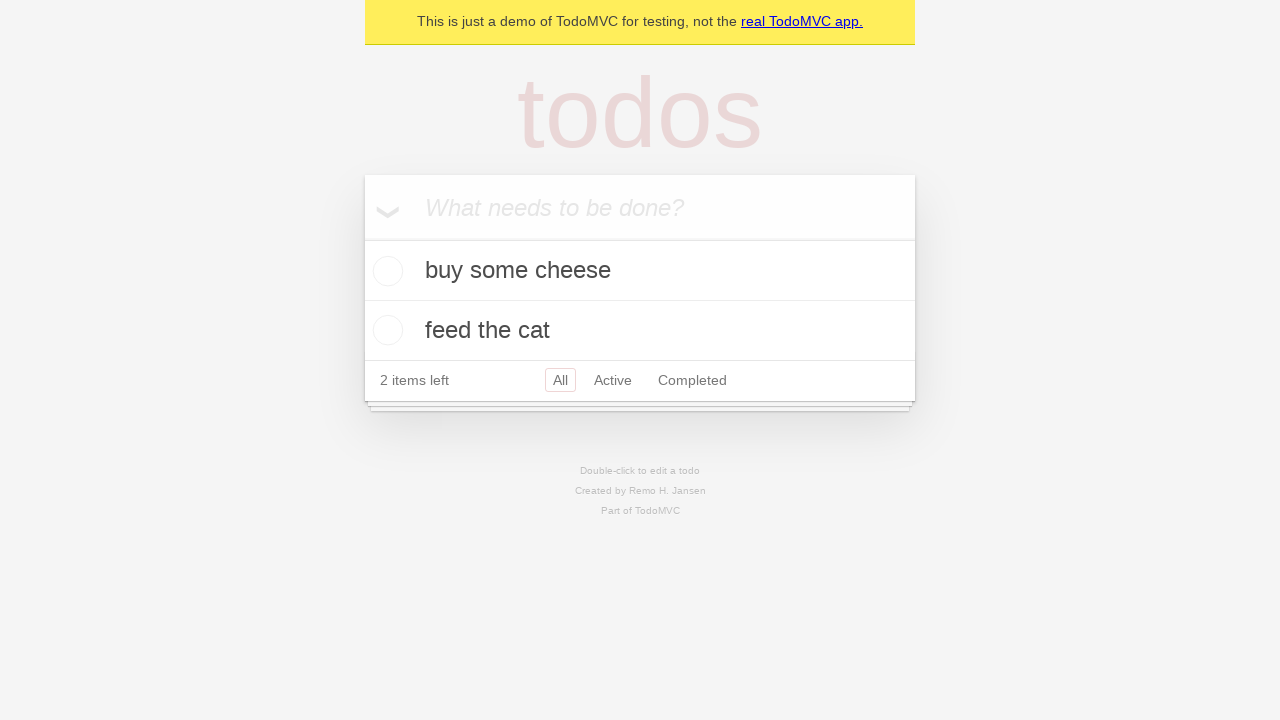

Filled new todo input with 'book a doctors appointment' on internal:attr=[placeholder="What needs to be done?"i]
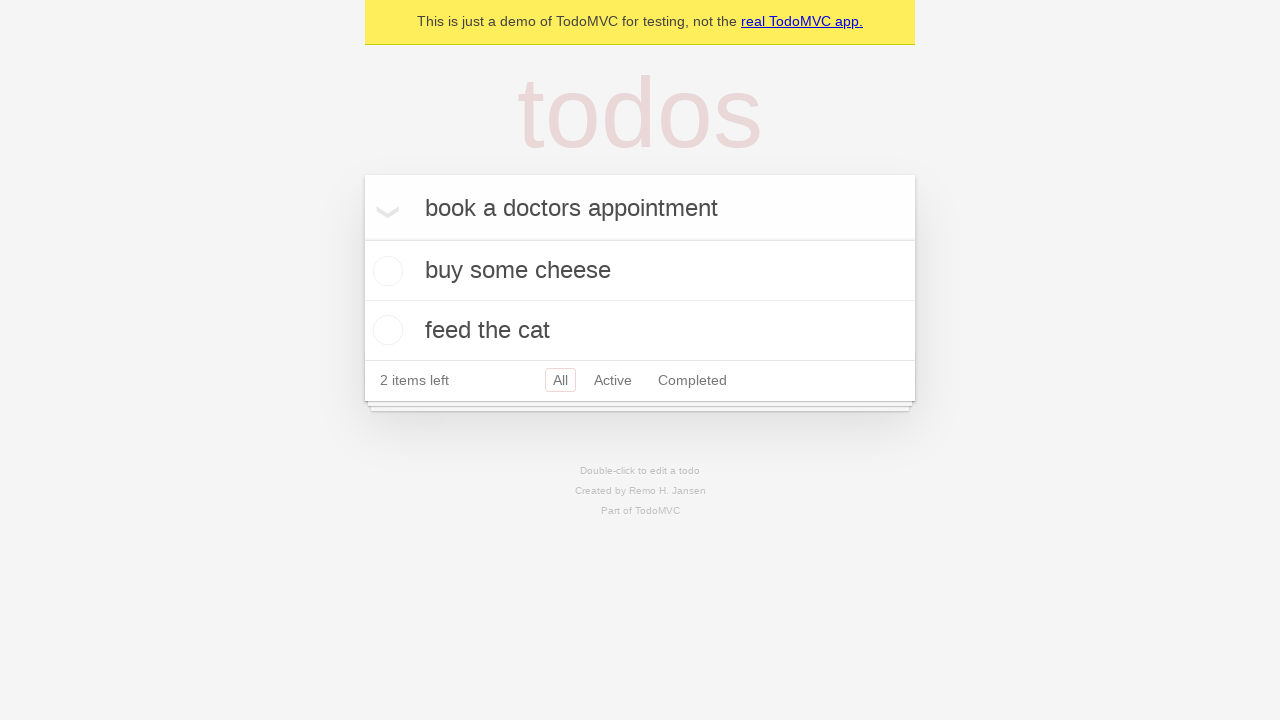

Pressed Enter to create todo 'book a doctors appointment' on internal:attr=[placeholder="What needs to be done?"i]
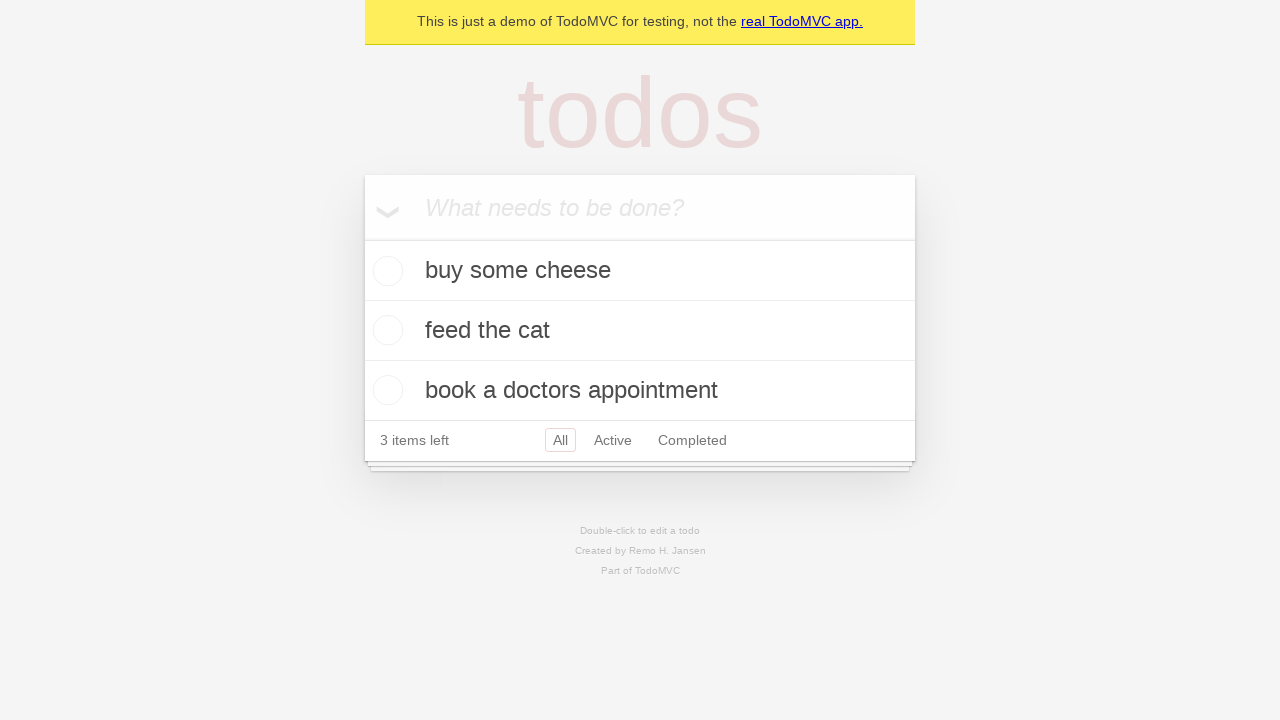

All three todo items loaded
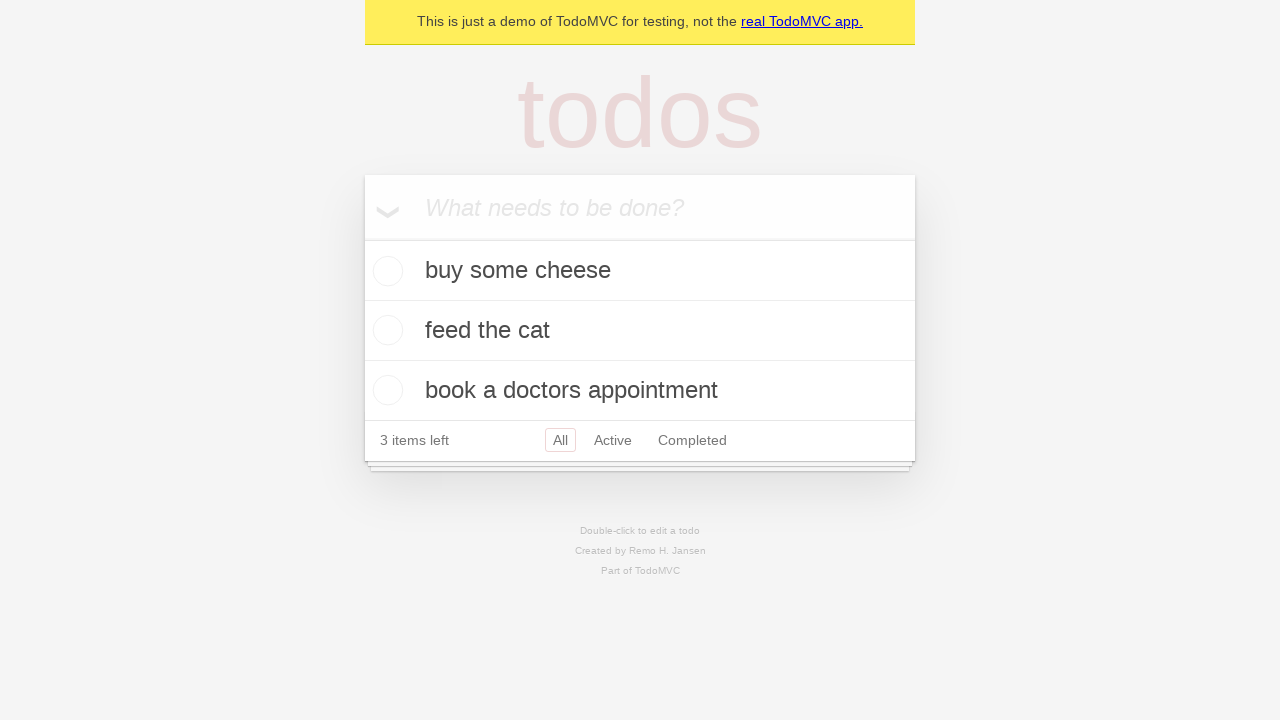

Clicked 'Mark all as complete' checkbox at (362, 238) on internal:label="Mark all as complete"i
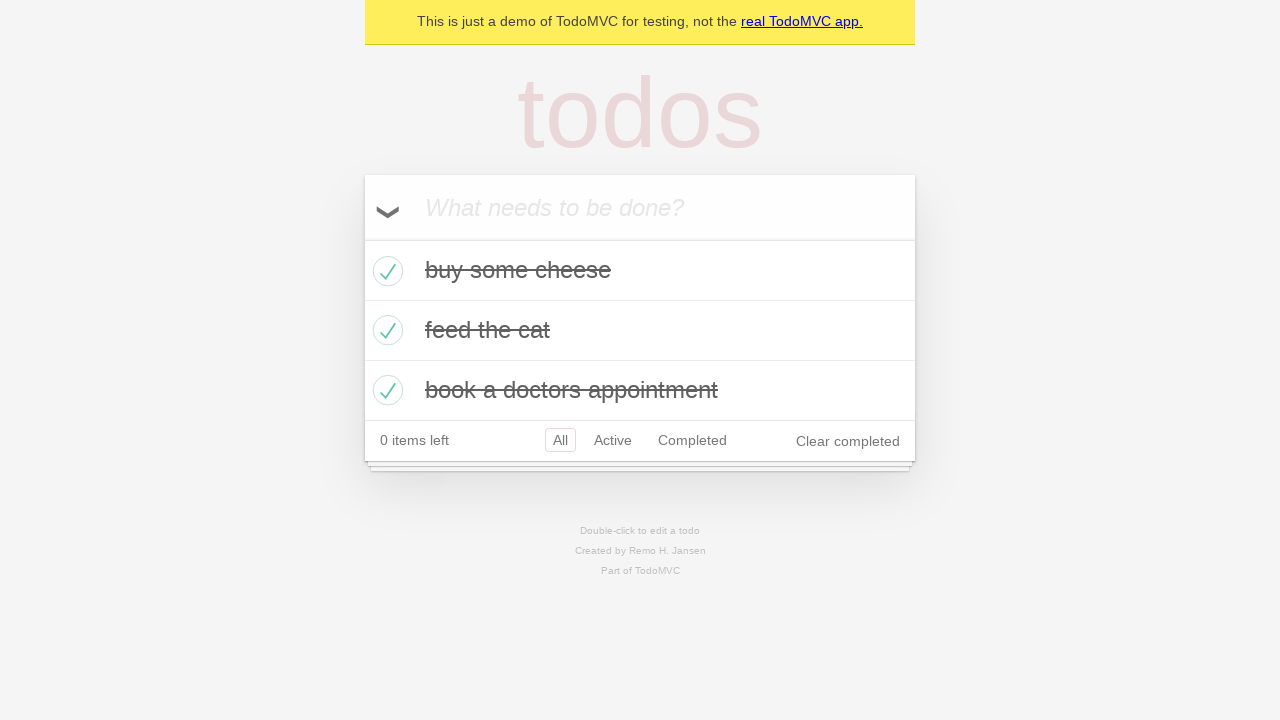

All three todo items marked as completed
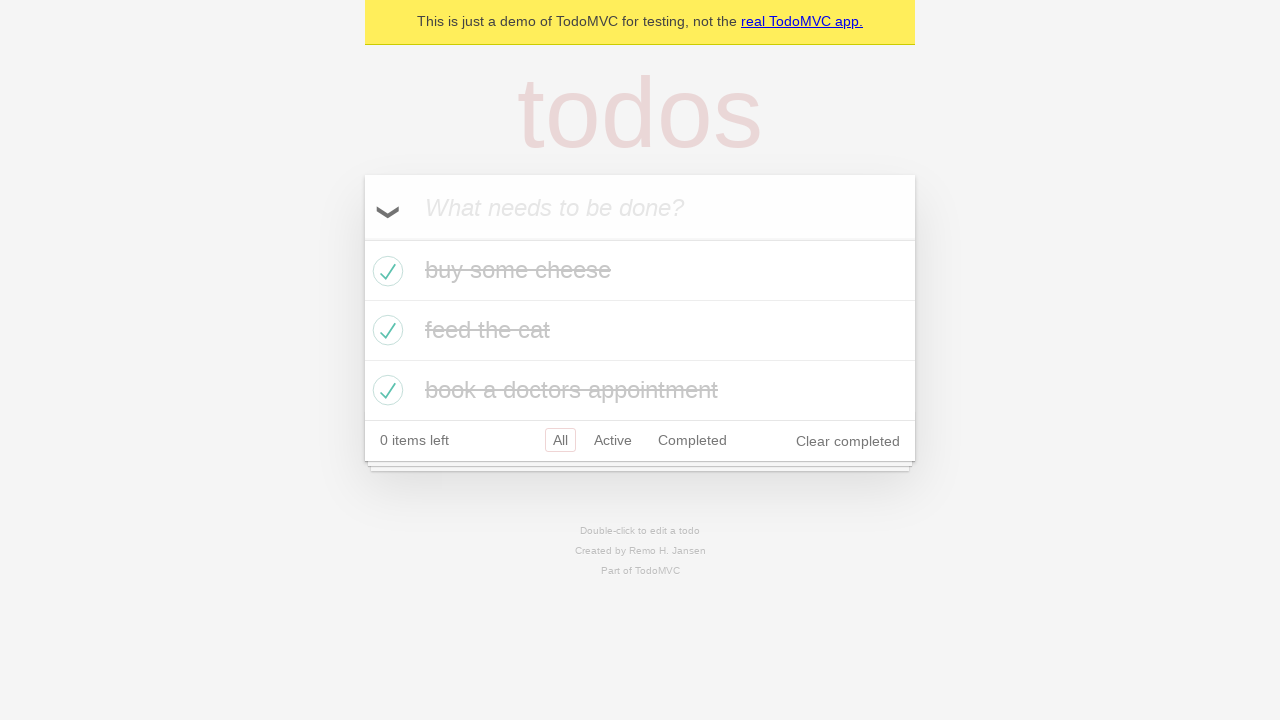

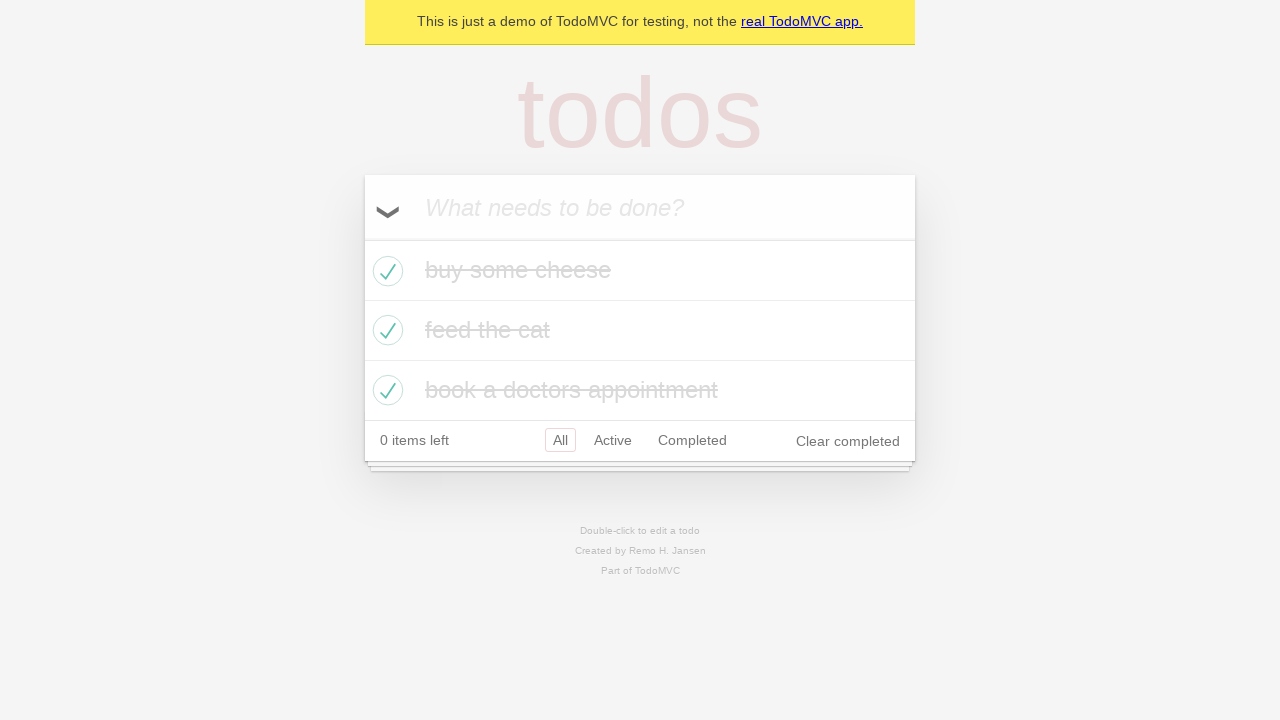